Tests login form validation when username is provided but password field is left empty

Starting URL: https://www.saucedemo.com/

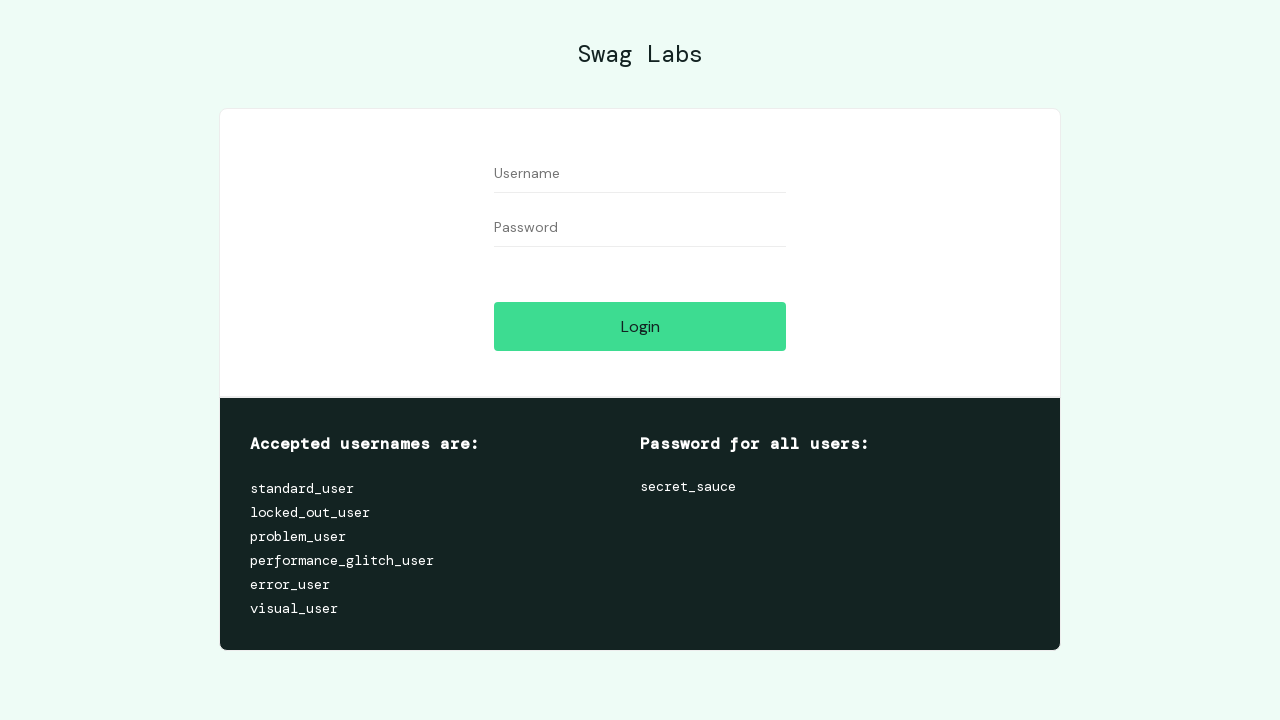

Filled username field with 'standard_user' on #user-name
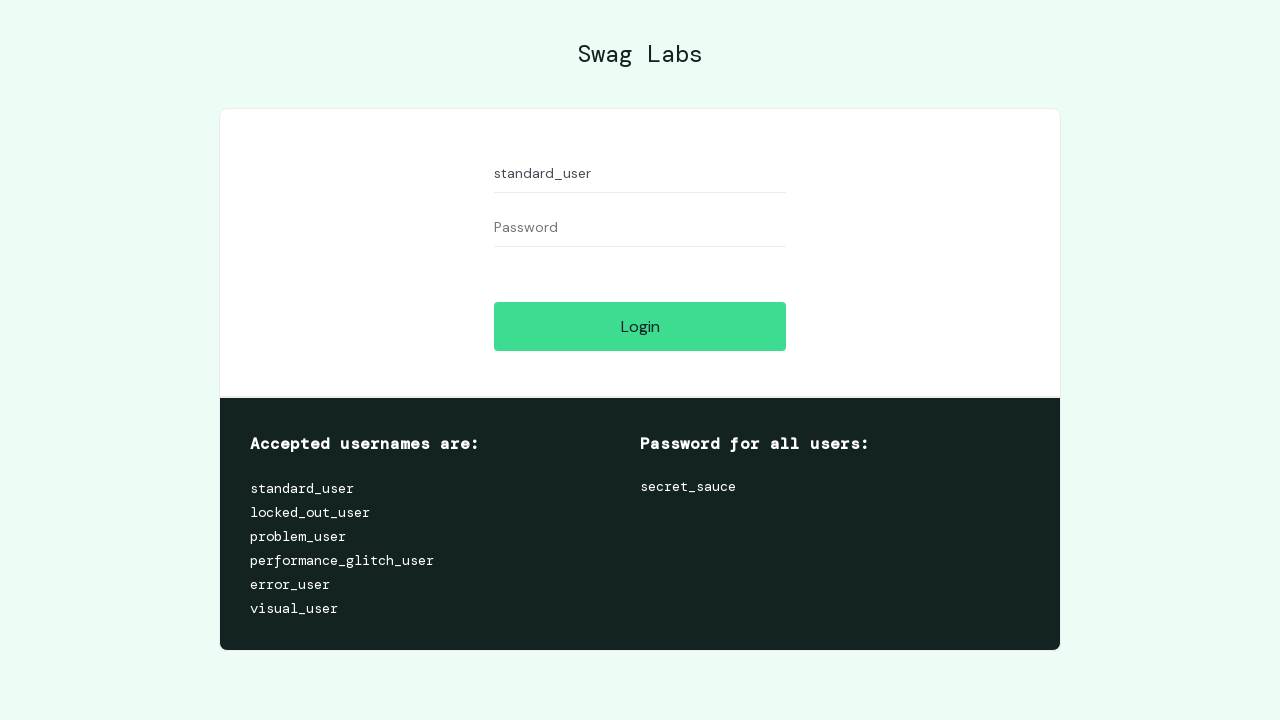

Clicked login button without entering password at (640, 326) on #login-button
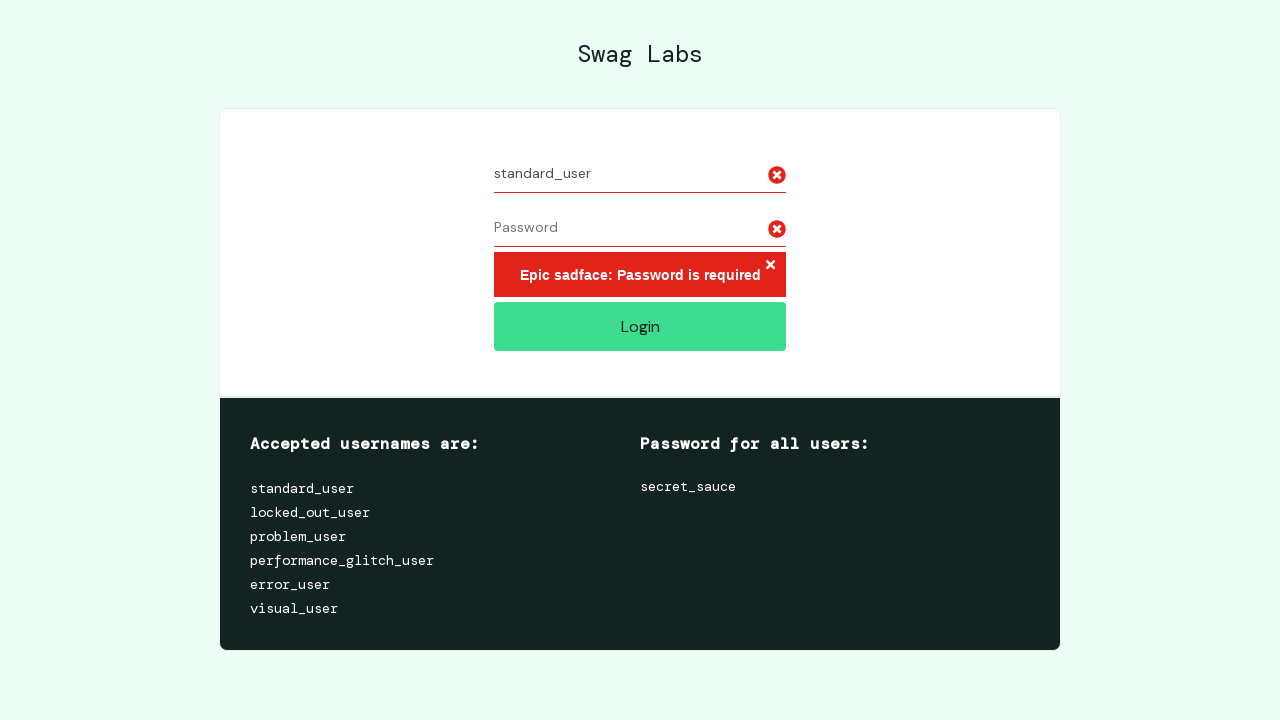

Error message element appeared on page
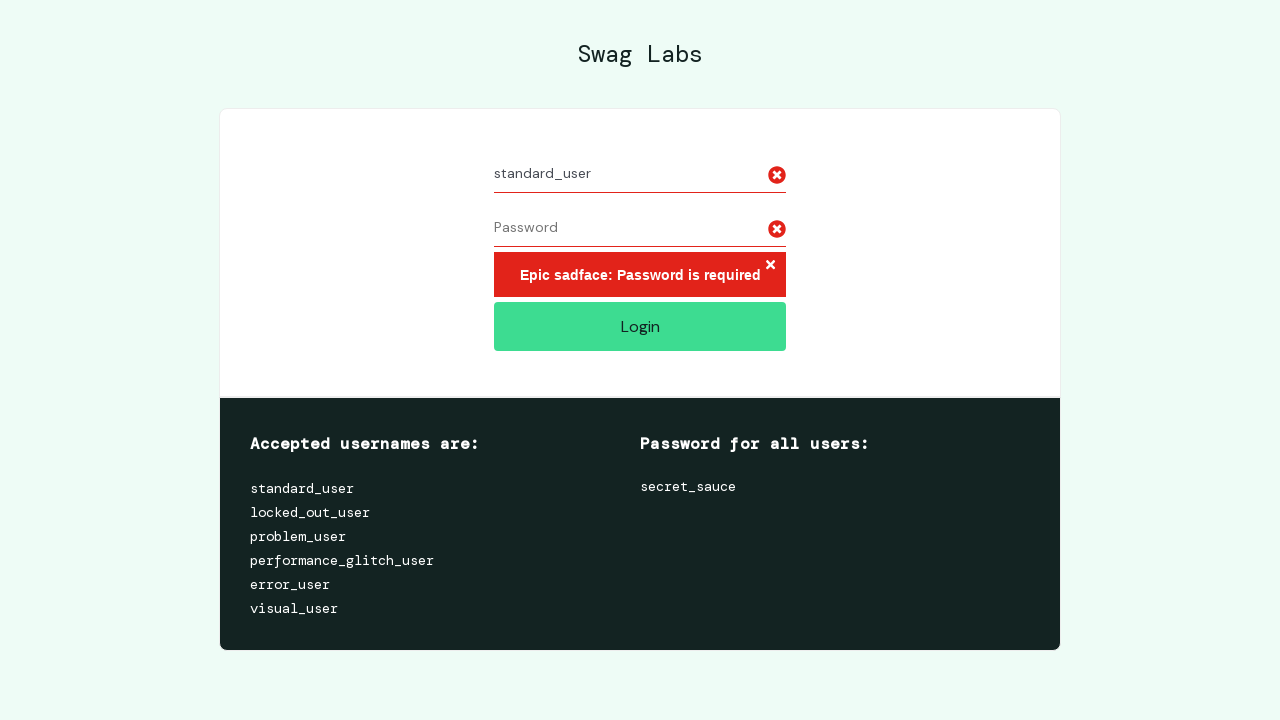

Located error message element
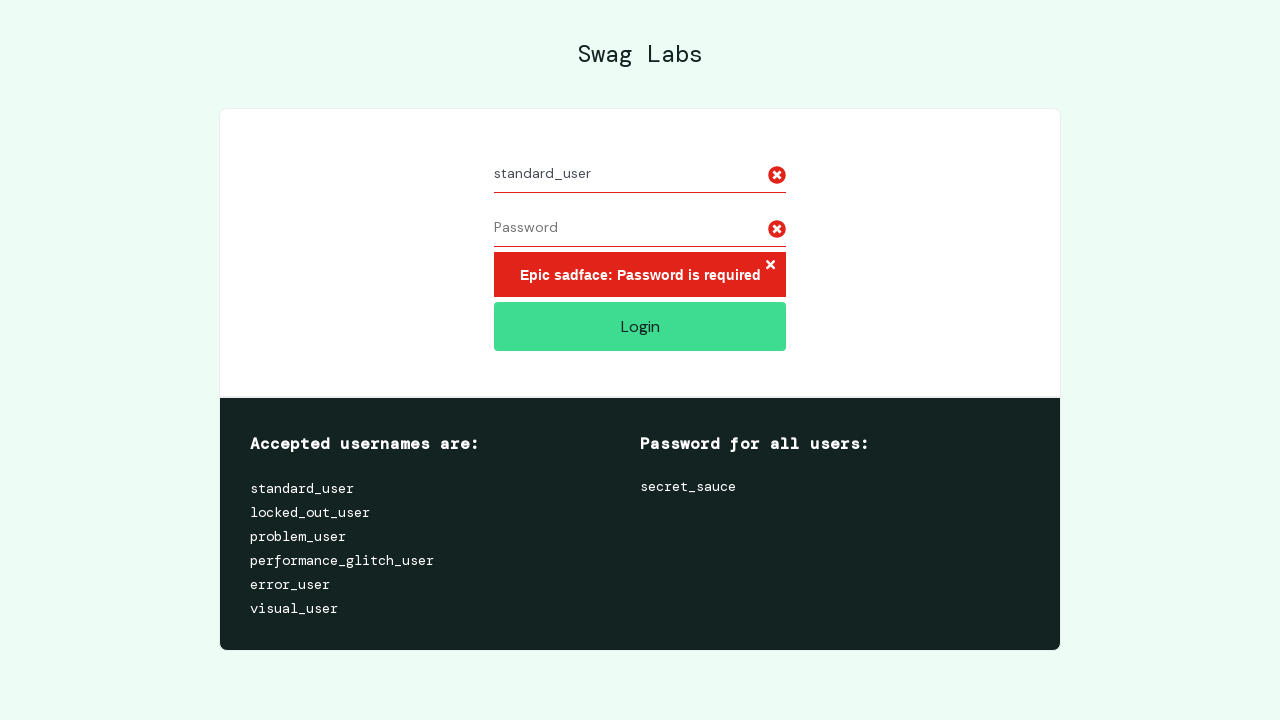

Verified error message contains 'Epic sadface: Password is required'
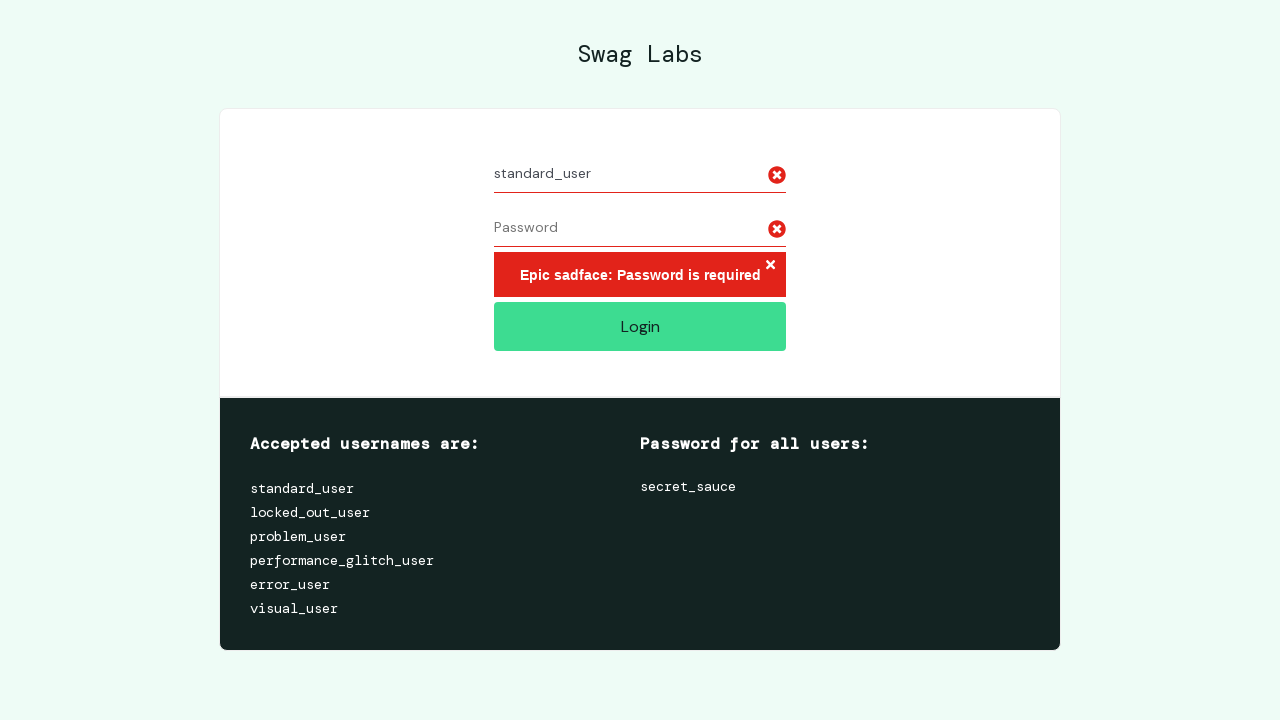

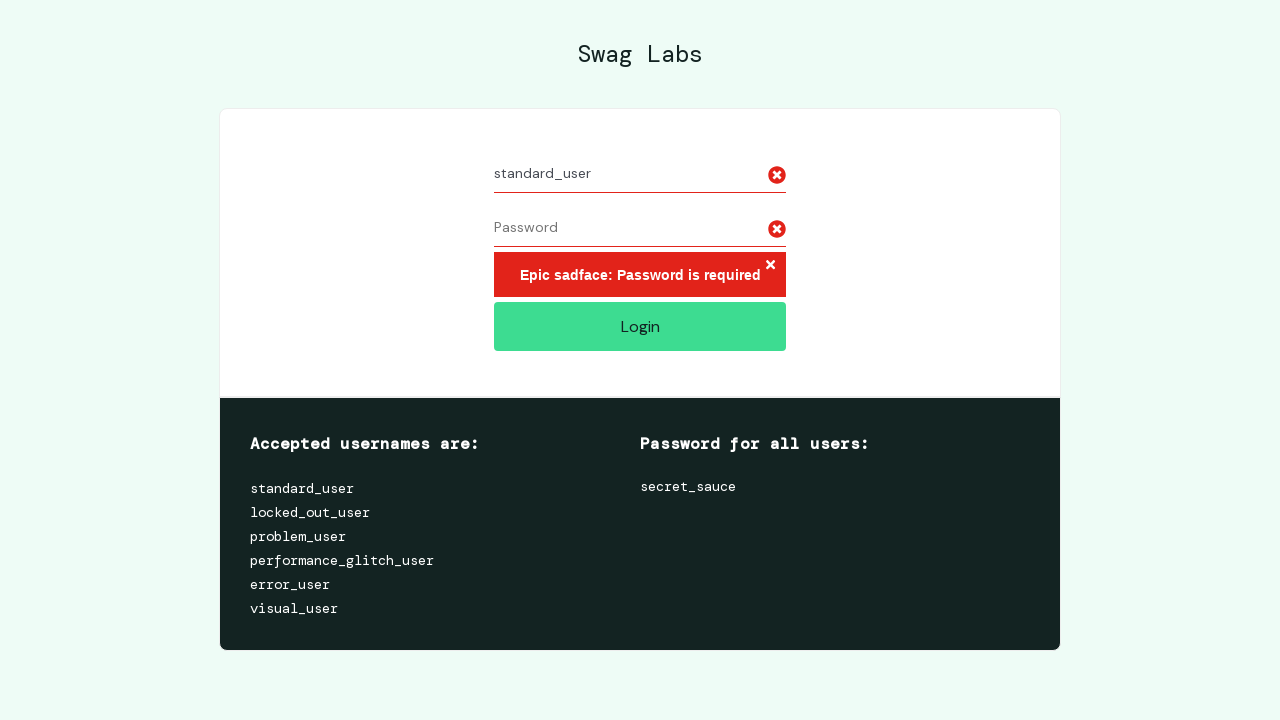